Tests clicking the login button to navigate to the login page

Starting URL: https://hiking-around-romania.web.app

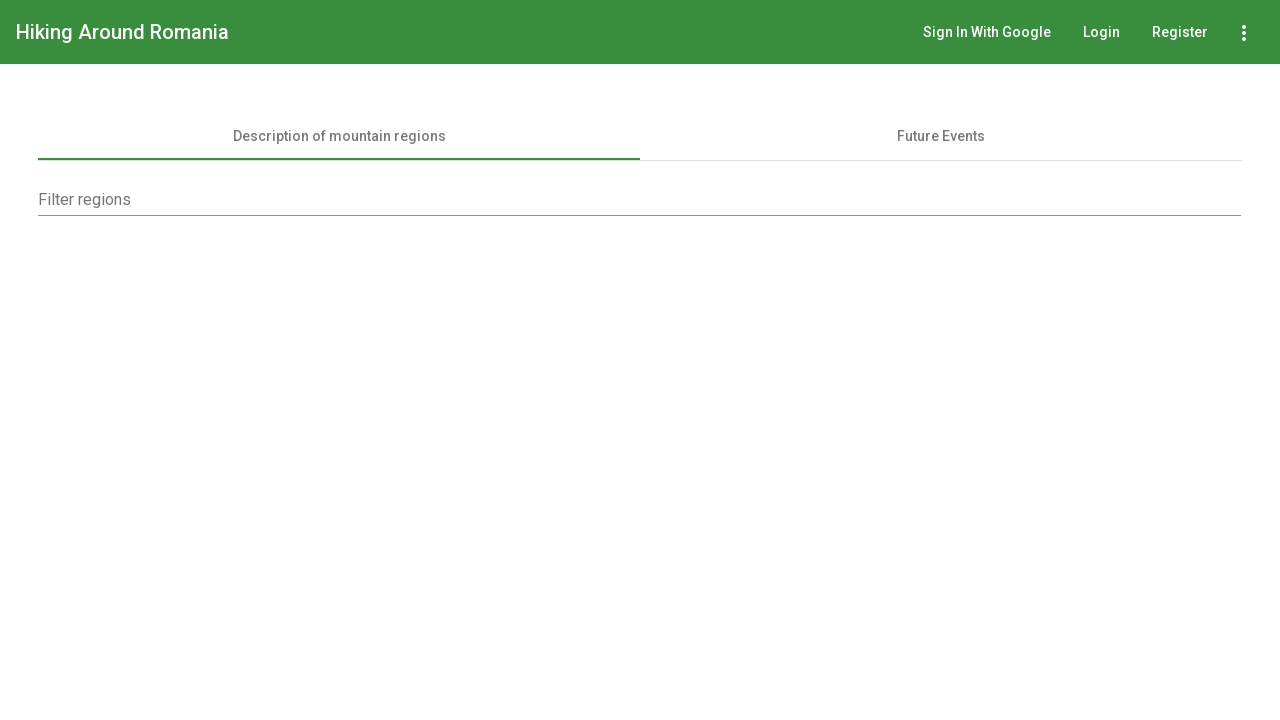

Clicked the login button in the toolbar at (1102, 32) on xpath=/html/body/app-root/mat-toolbar/div/button[2]
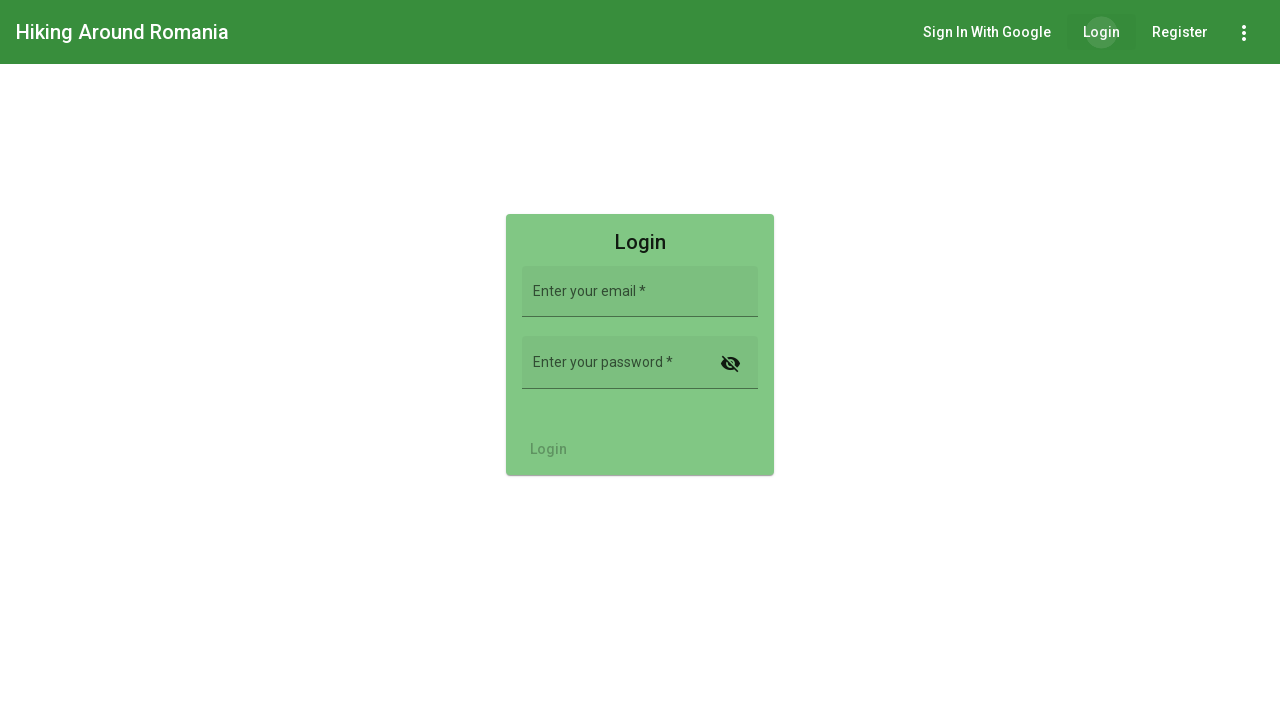

Navigation to login page completed
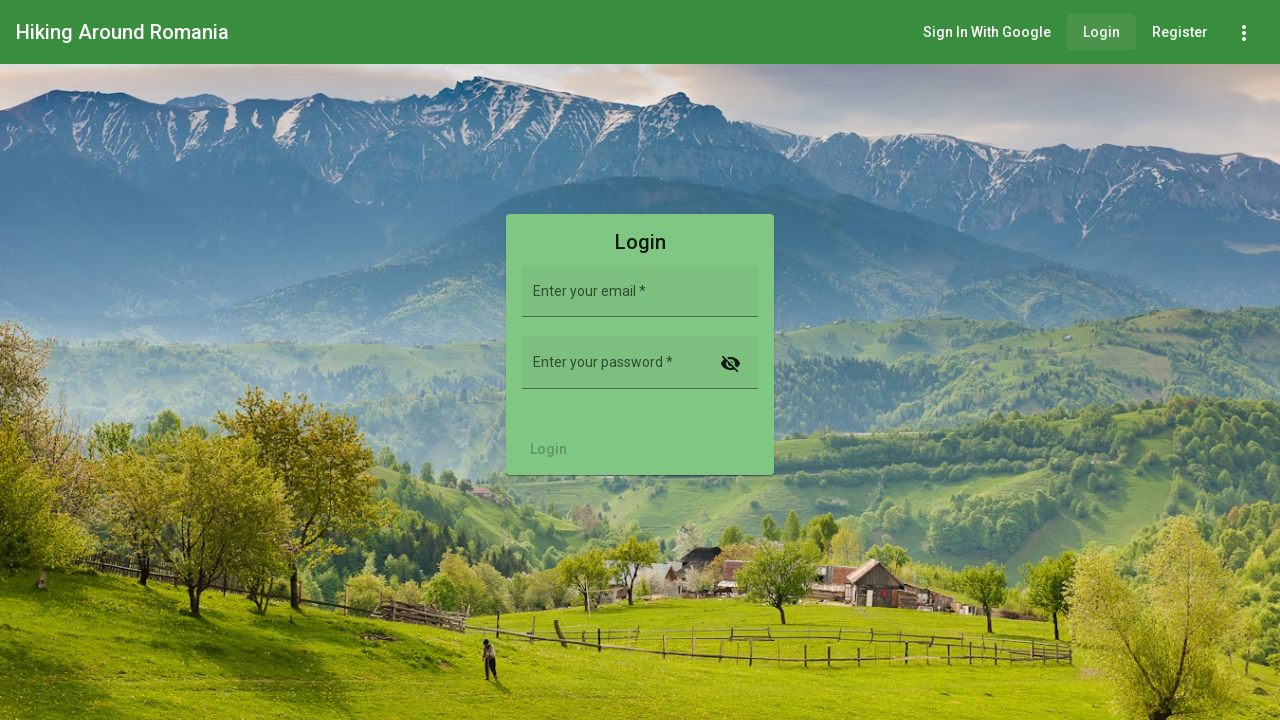

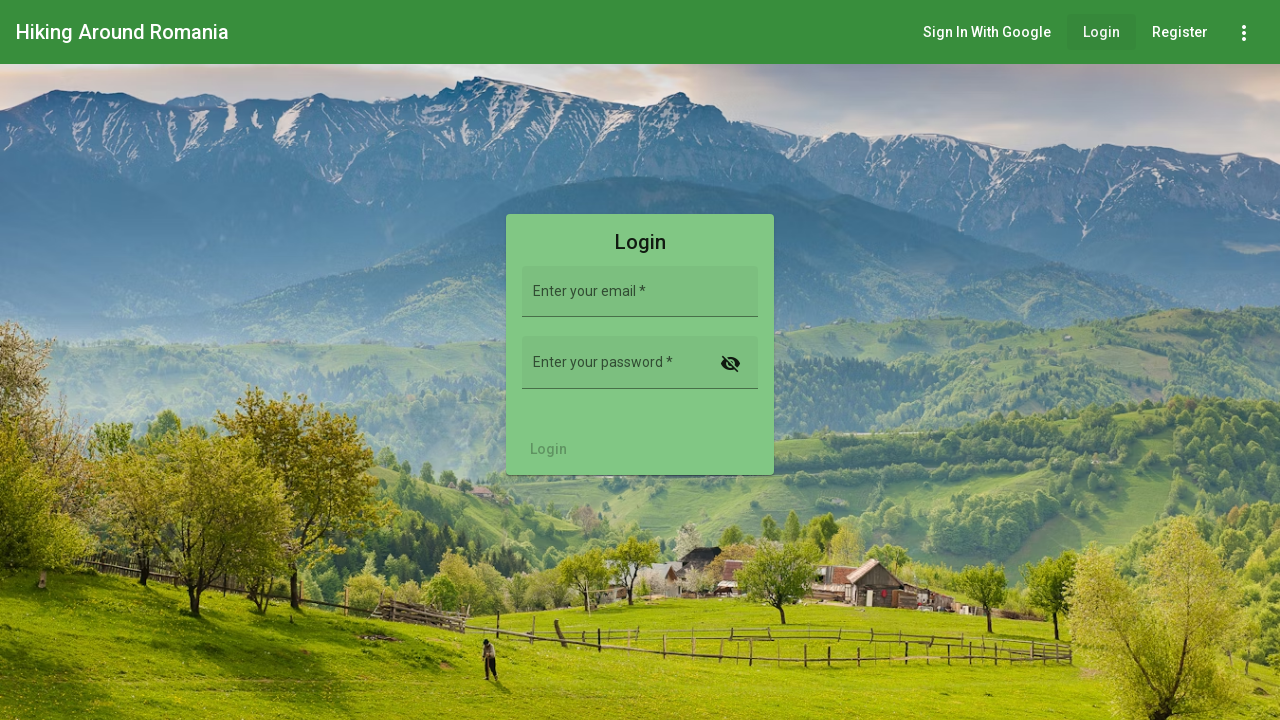